Tests that the todo counter displays the correct number of items as todos are added

Starting URL: https://demo.playwright.dev/todomvc

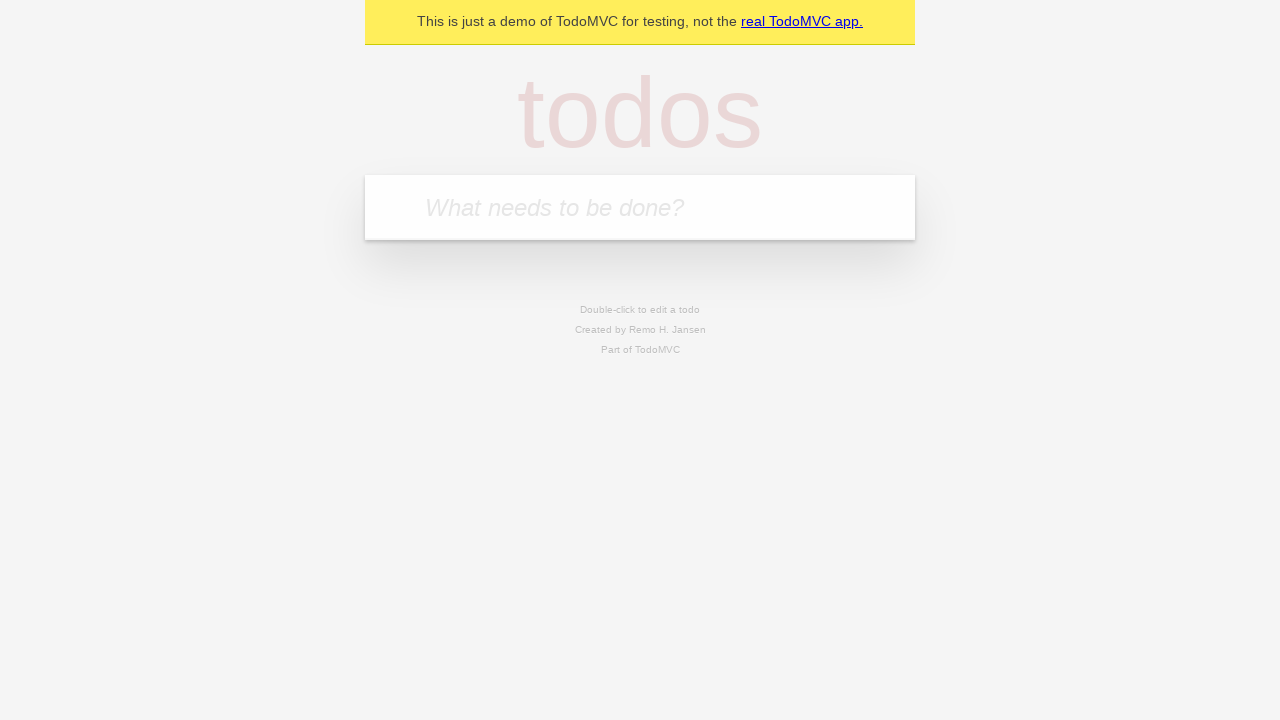

Located the 'What needs to be done?' input field
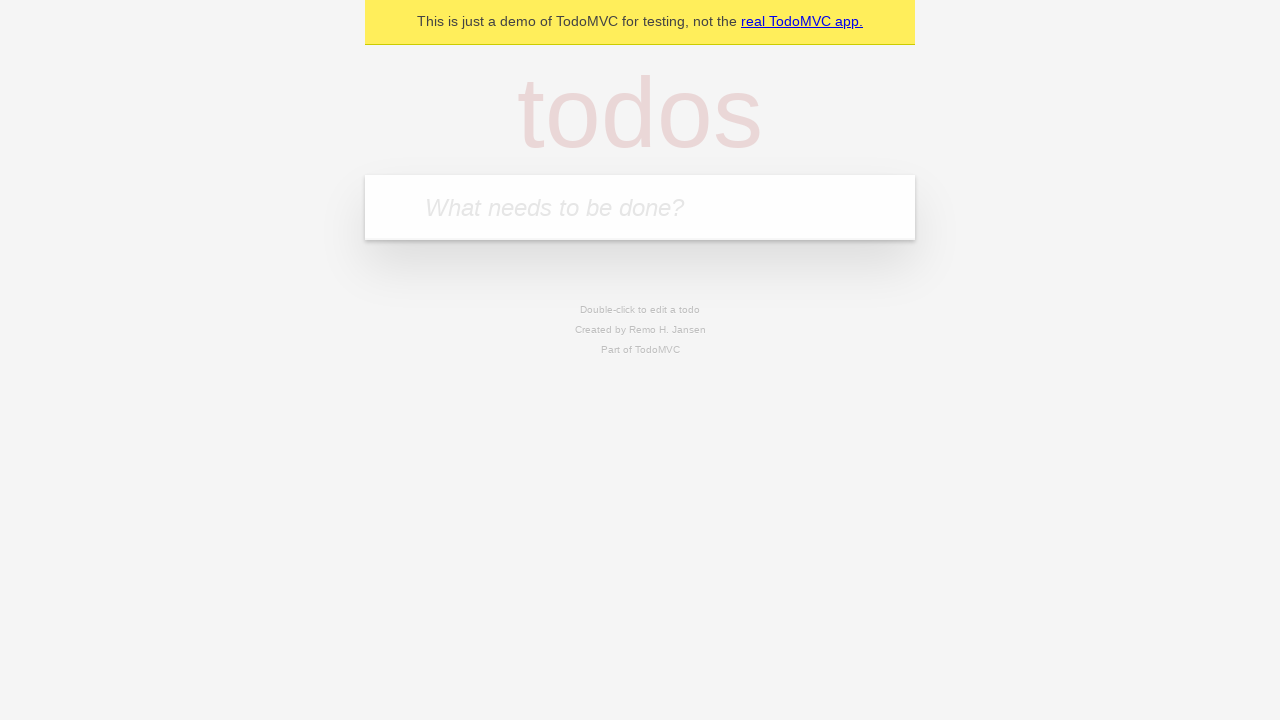

Filled input field with first todo 'buy some cheese' on internal:attr=[placeholder="What needs to be done?"i]
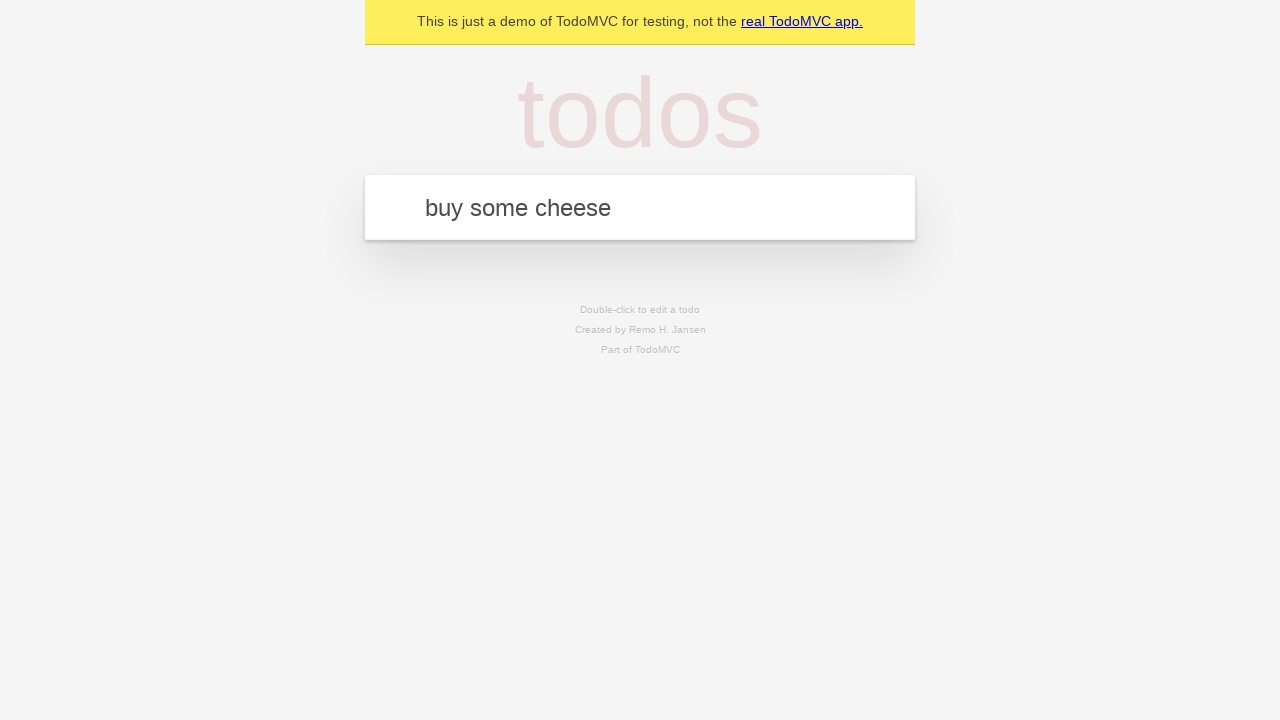

Pressed Enter to add first todo on internal:attr=[placeholder="What needs to be done?"i]
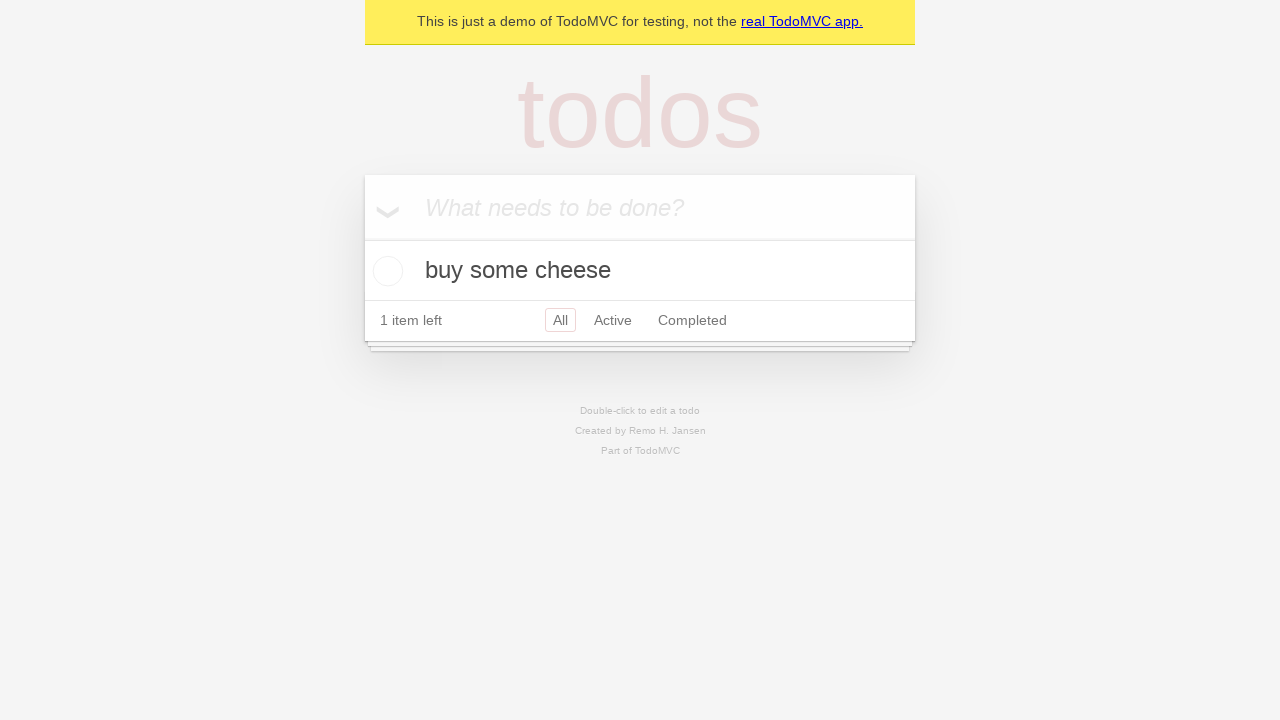

Todo counter appeared after first todo was added
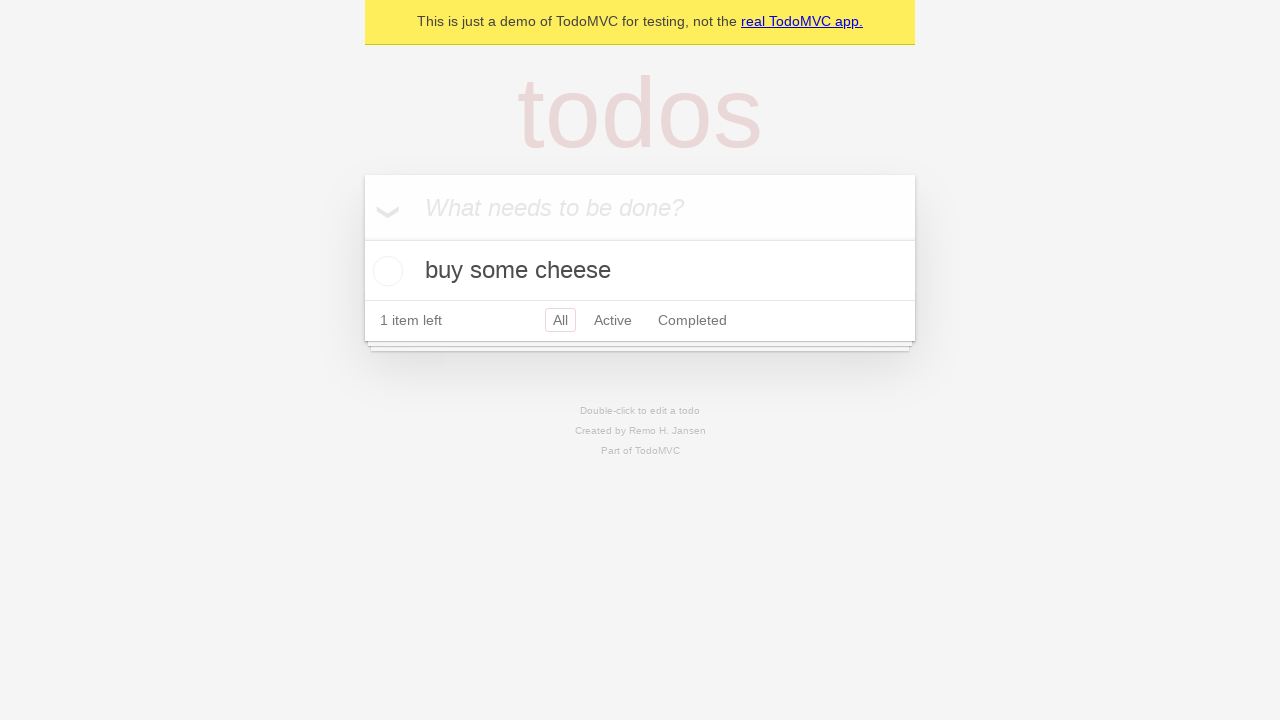

Filled input field with second todo 'feed the cat' on internal:attr=[placeholder="What needs to be done?"i]
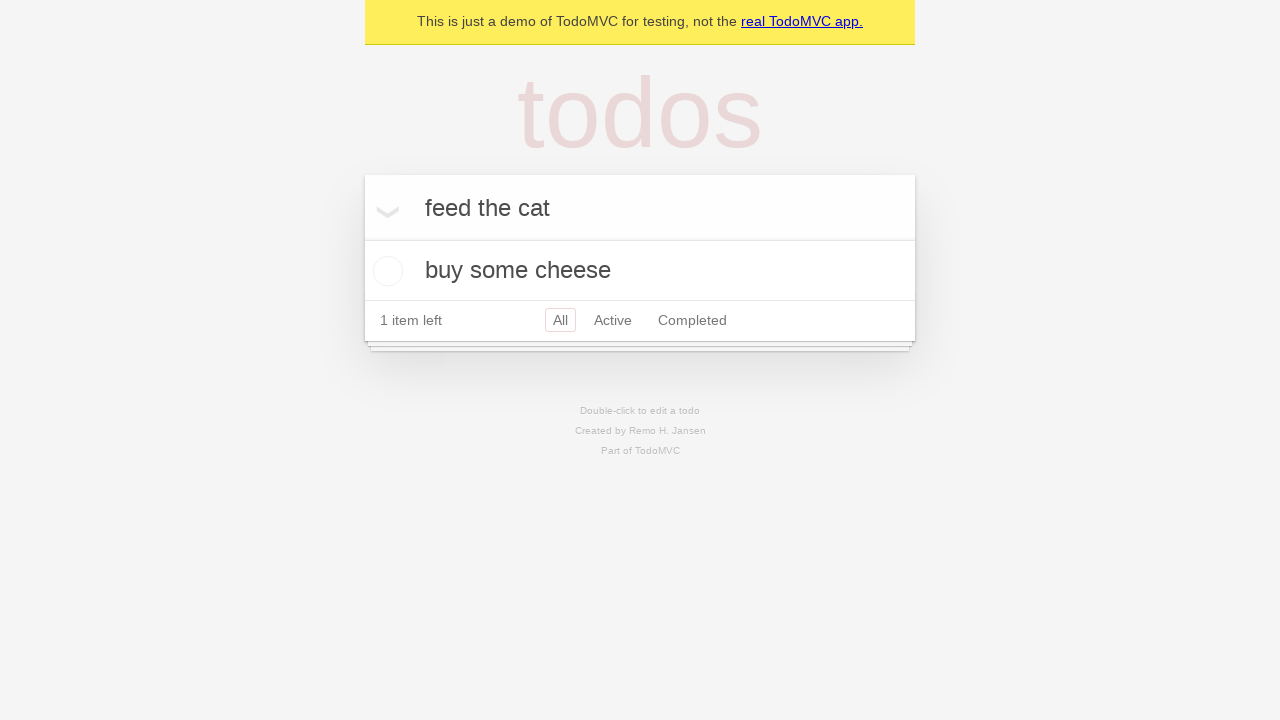

Pressed Enter to add second todo on internal:attr=[placeholder="What needs to be done?"i]
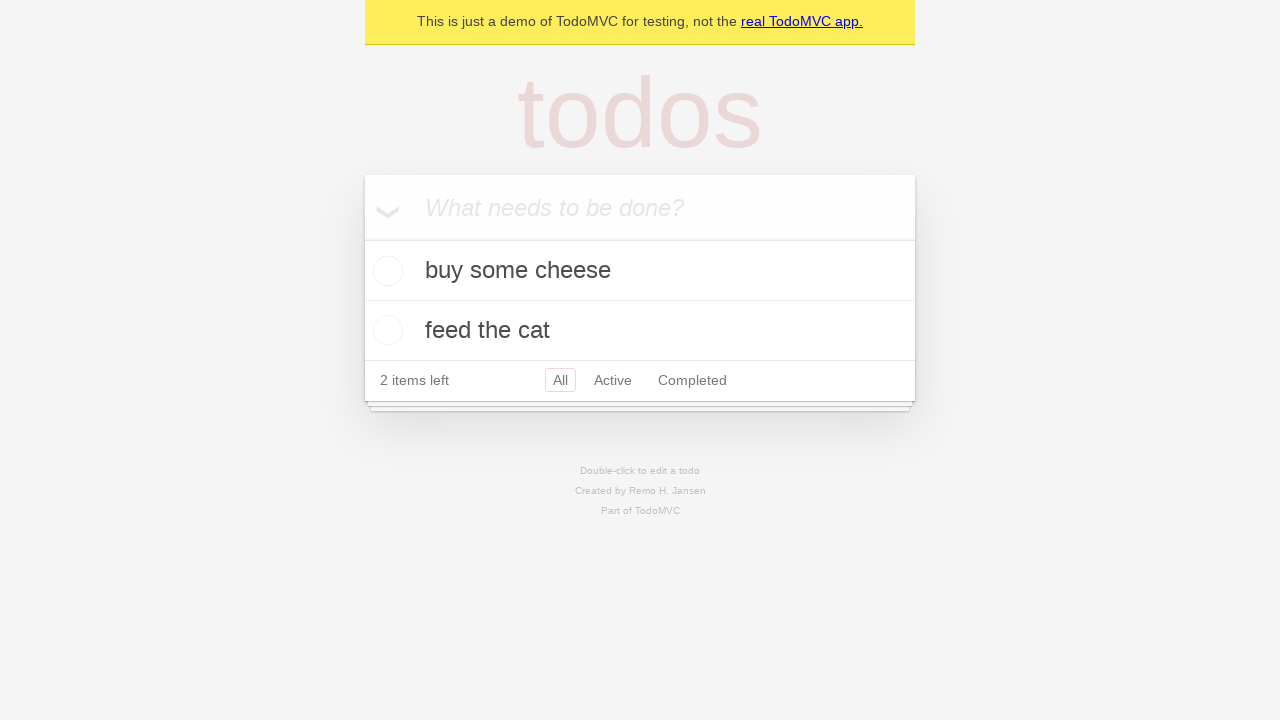

Todo counter updated to display '2 items left'
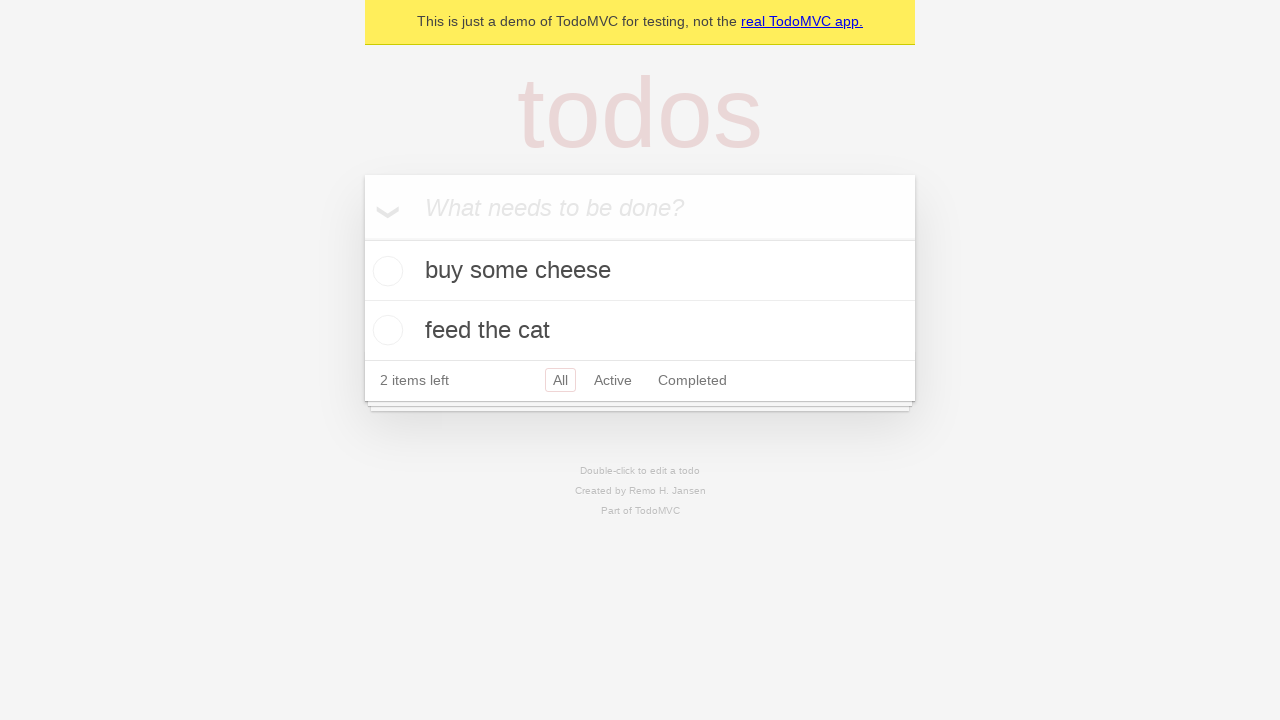

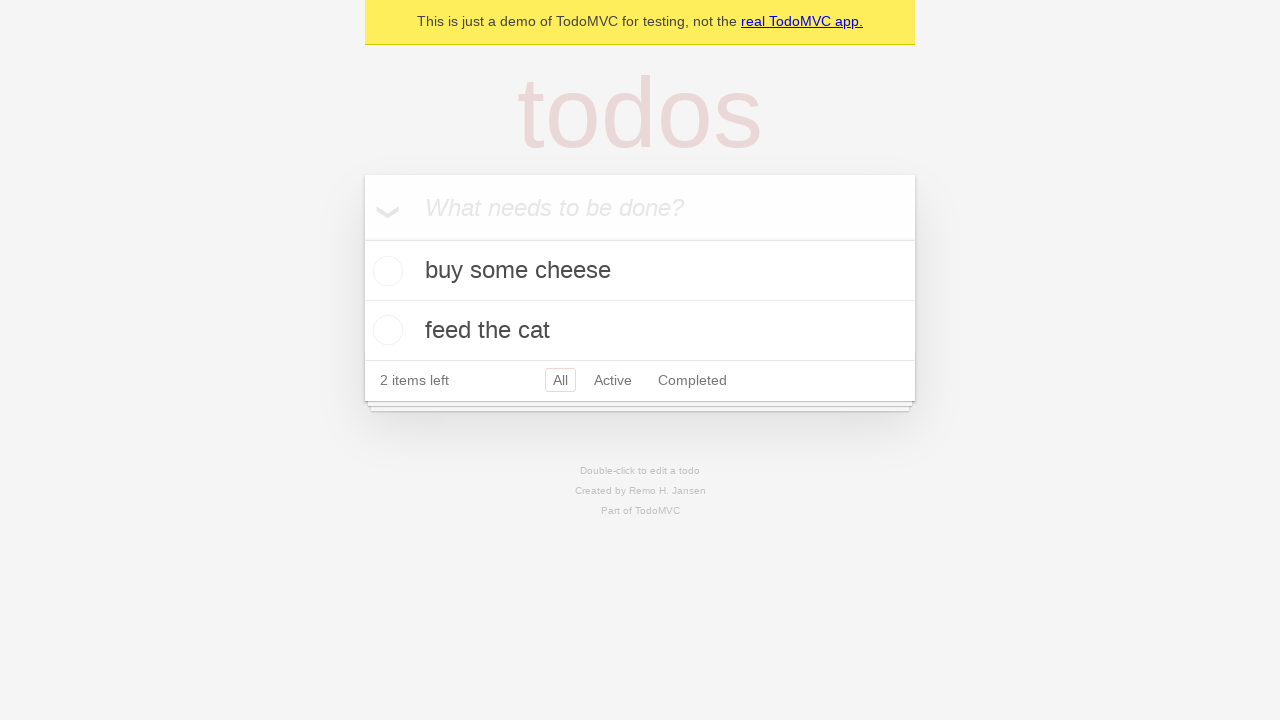